Tests dynamic loading by clicking start button and waiting for content to appear after loading completes

Starting URL: http://the-internet.herokuapp.com/dynamic_loading/2

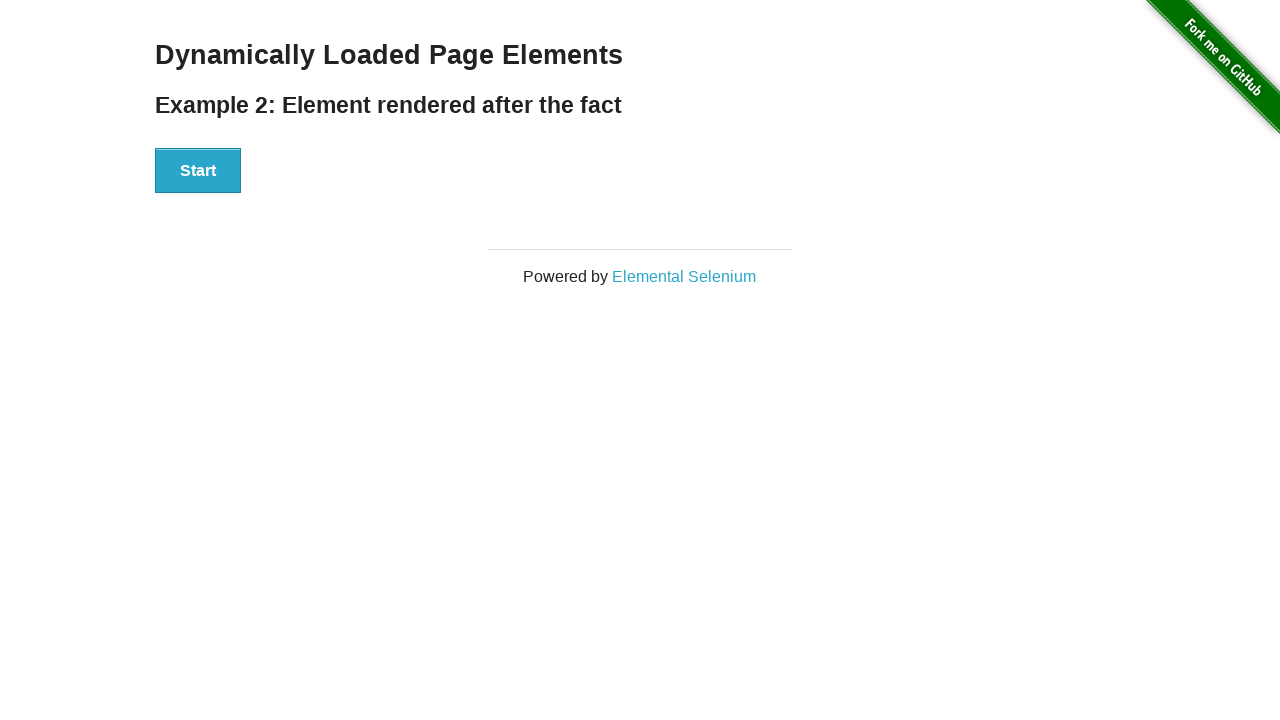

Clicked start button to begin dynamic loading at (198, 171) on xpath=//div[@id='start']/button
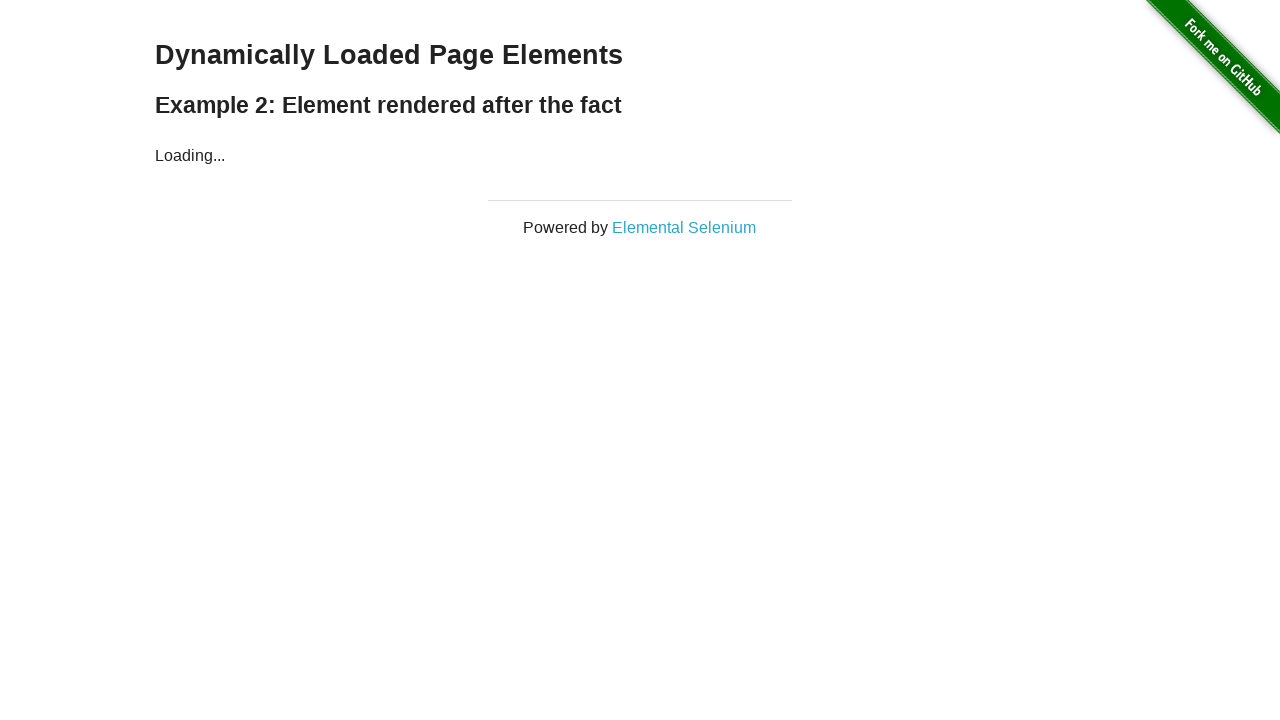

Loading indicator disappeared after dynamic content loaded
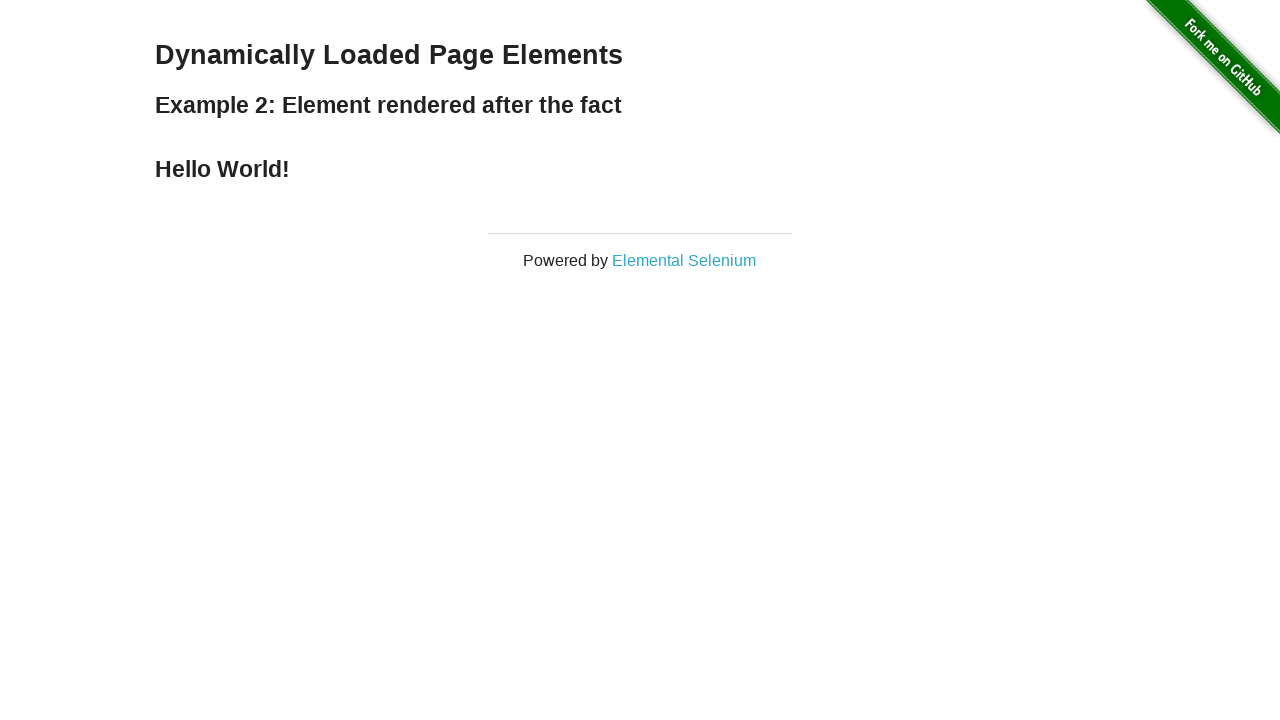

Finish text appeared confirming dynamic loading completed
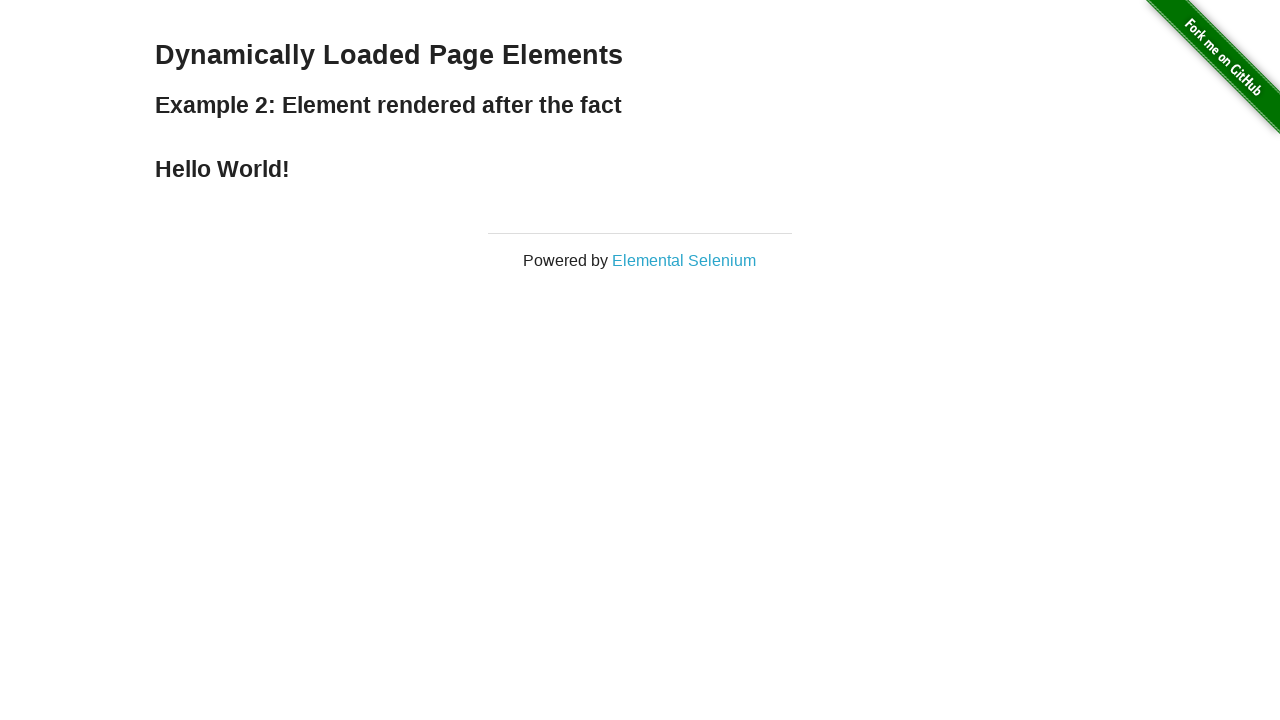

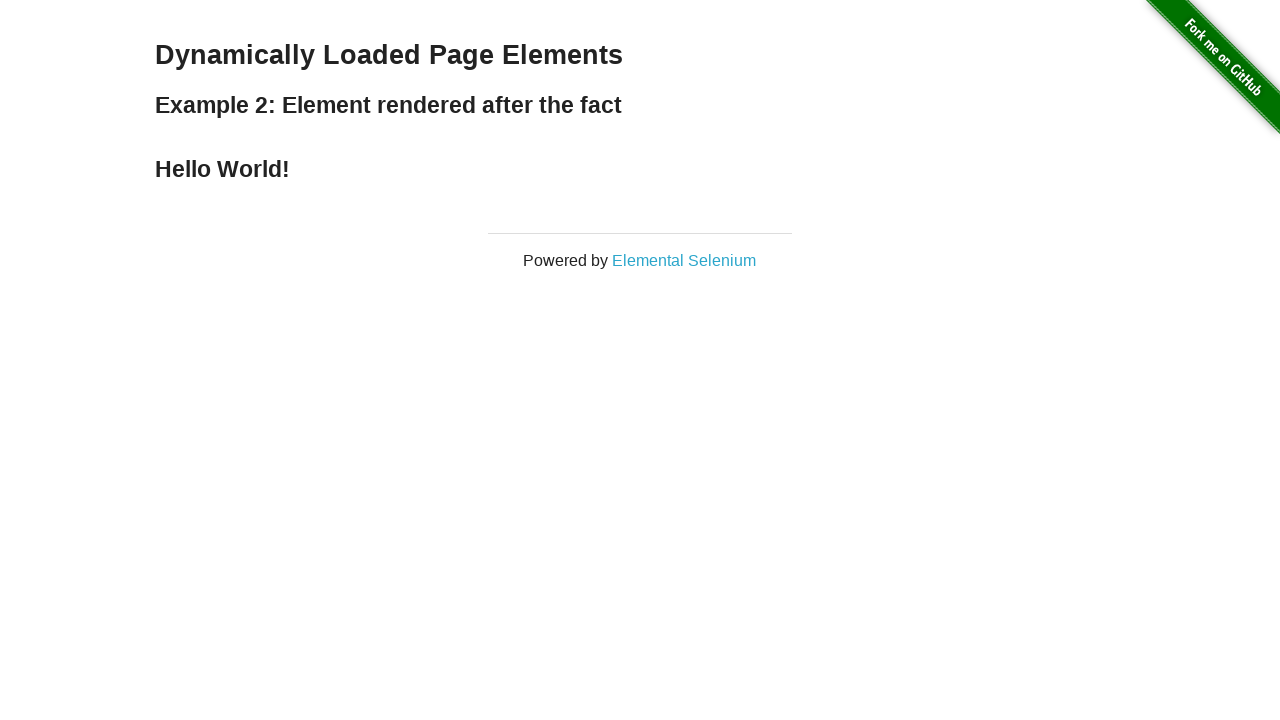